Tests checkbox toggle functionality by clicking each checkbox twice (select then deselect) and verifying they are unchecked

Starting URL: https://rahulshettyacademy.com/AutomationPractice/

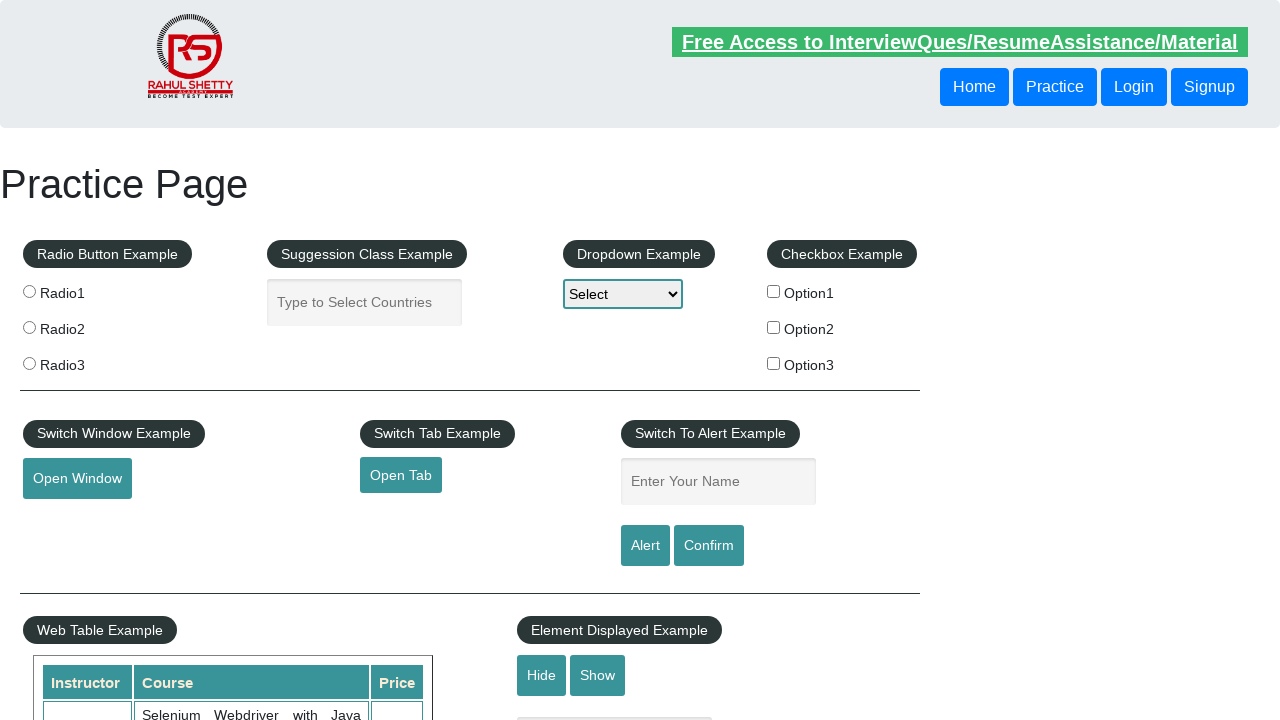

Navigated to AutomationPractice page
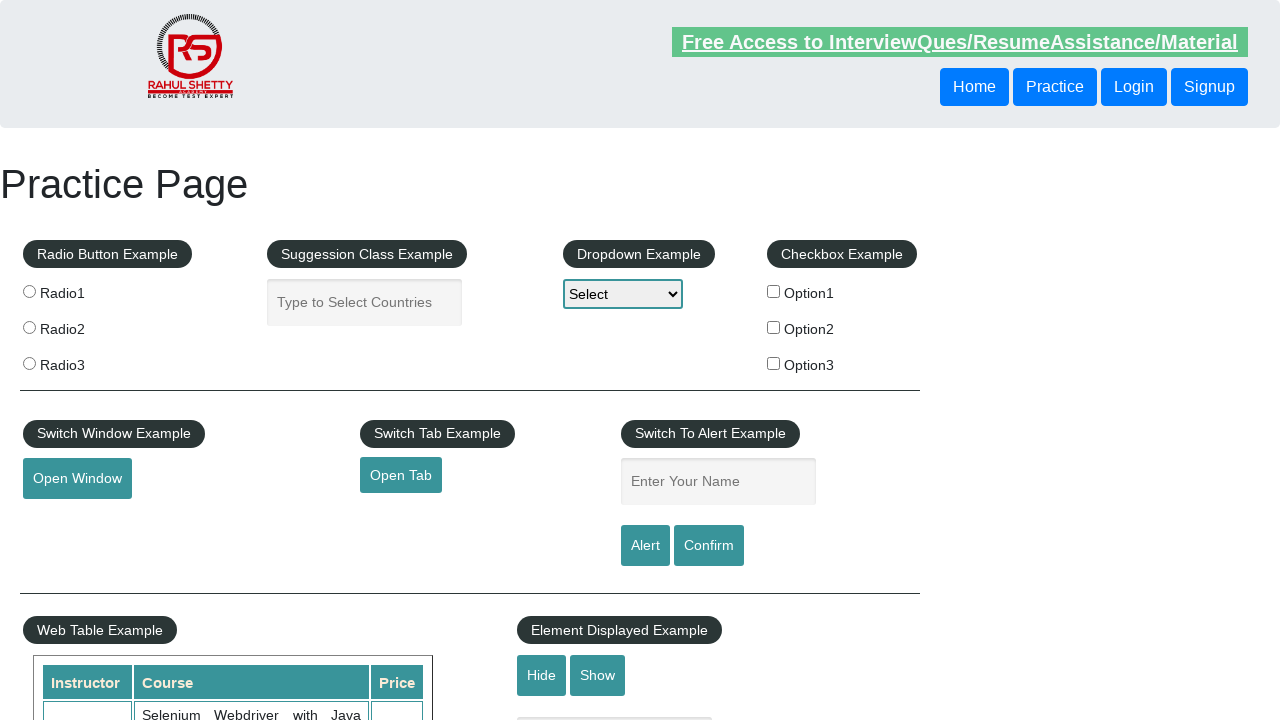

Clicked checkbox 1 to select at (774, 291) on input#checkBoxOption1
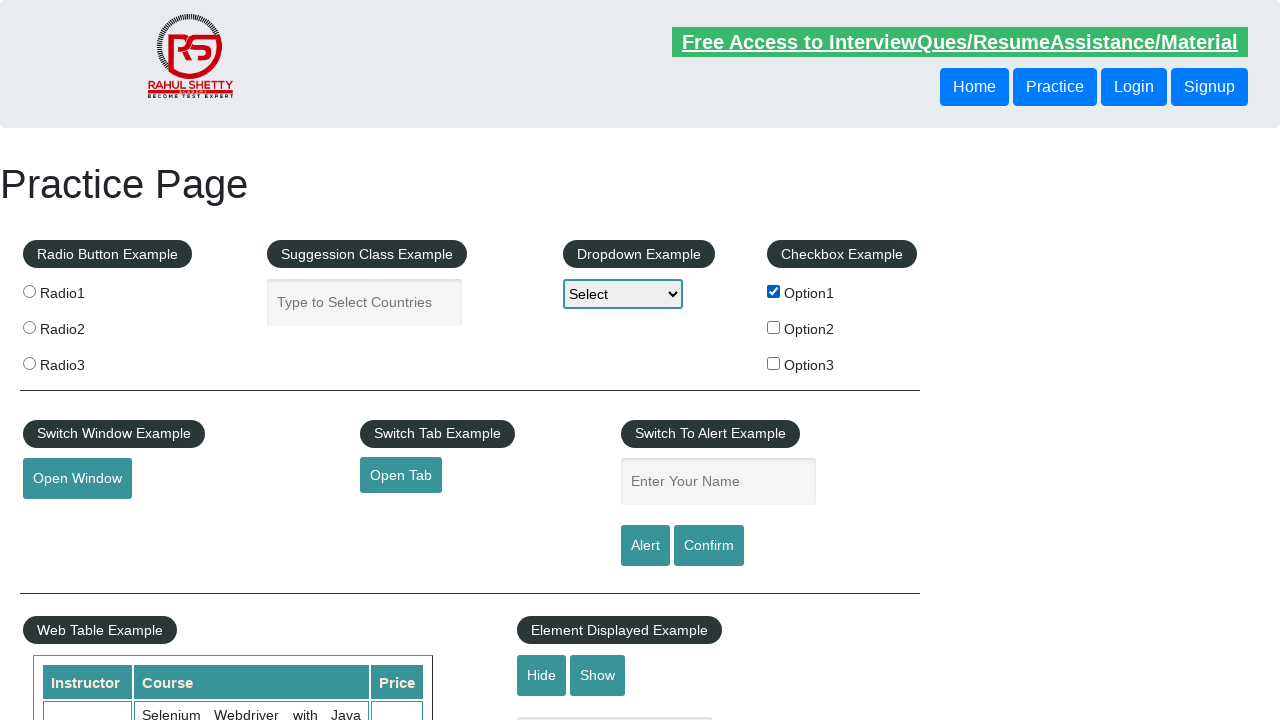

Clicked checkbox 1 to deselect at (774, 291) on input#checkBoxOption1
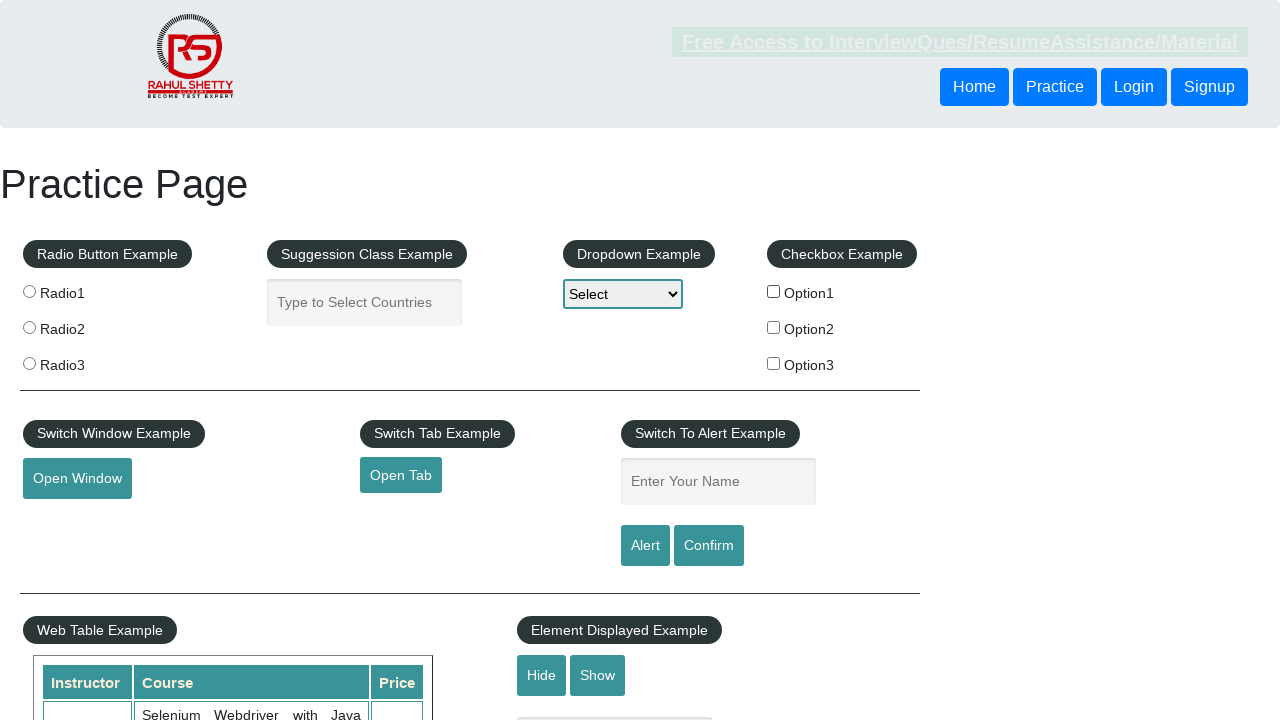

Verified checkbox 1 is unchecked
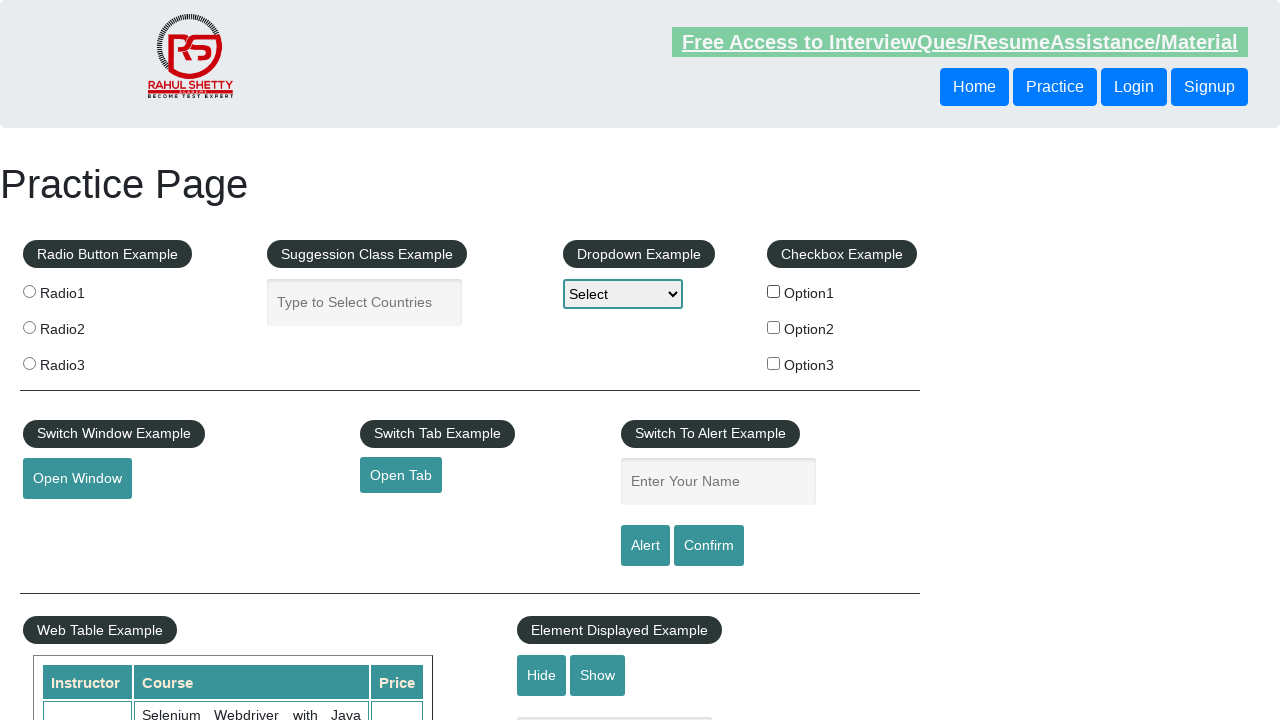

Clicked checkbox 2 to select at (774, 327) on input#checkBoxOption2
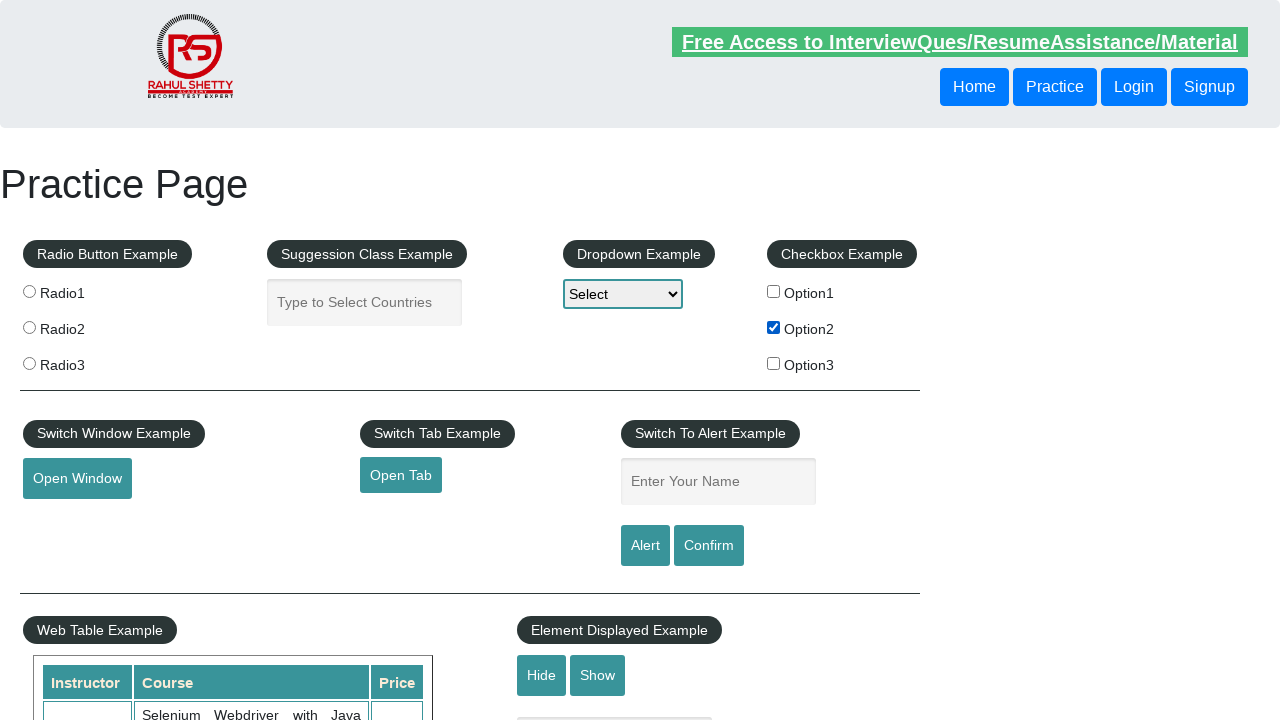

Clicked checkbox 2 to deselect at (774, 327) on input#checkBoxOption2
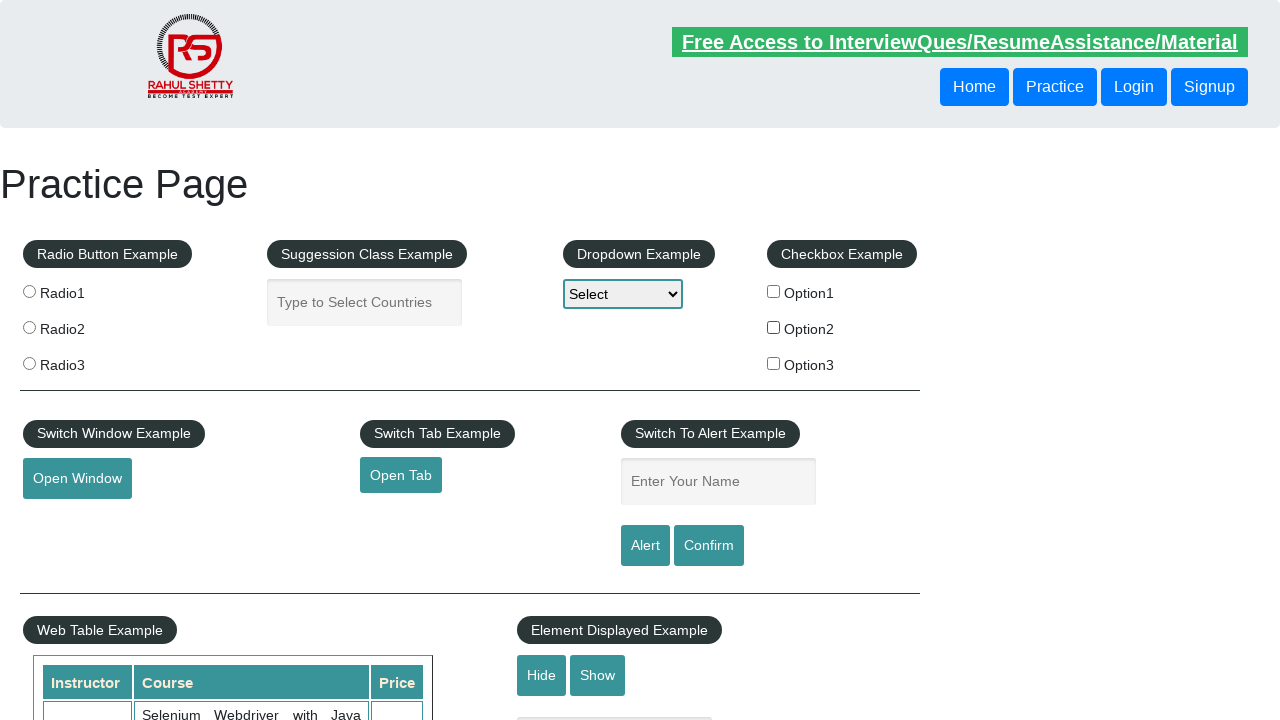

Verified checkbox 2 is unchecked
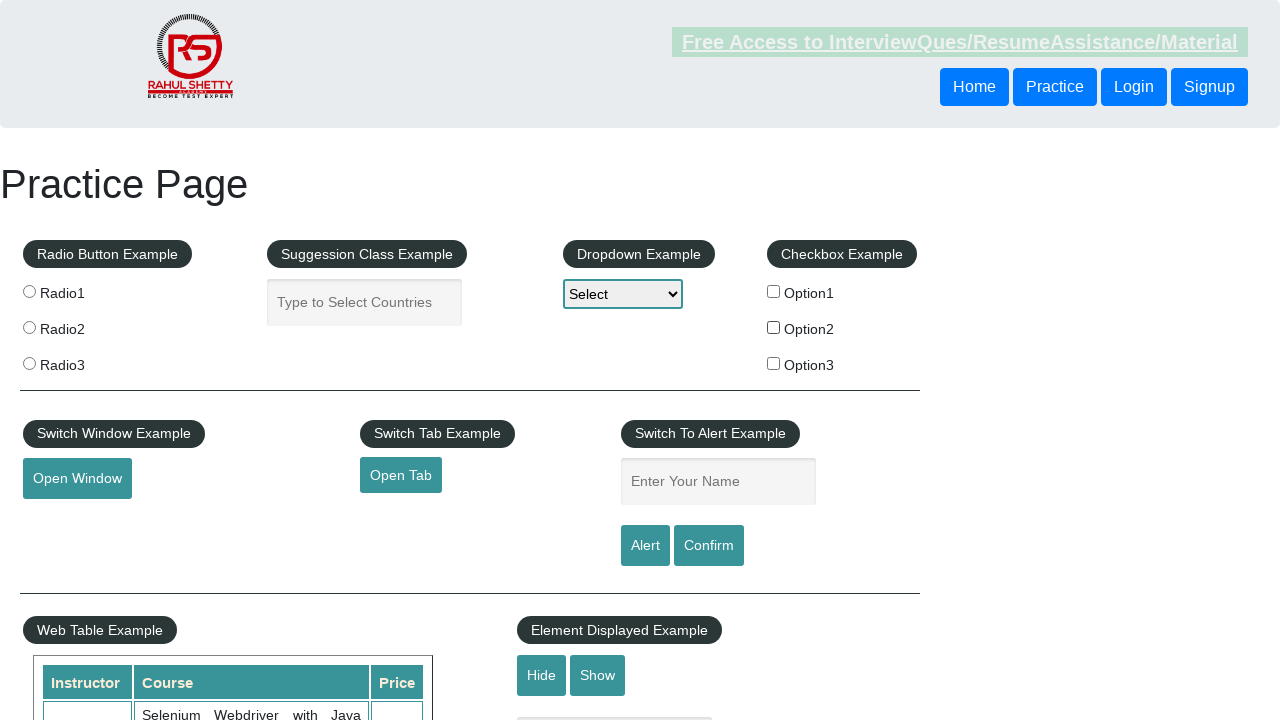

Clicked checkbox 3 to select at (774, 363) on input#checkBoxOption3
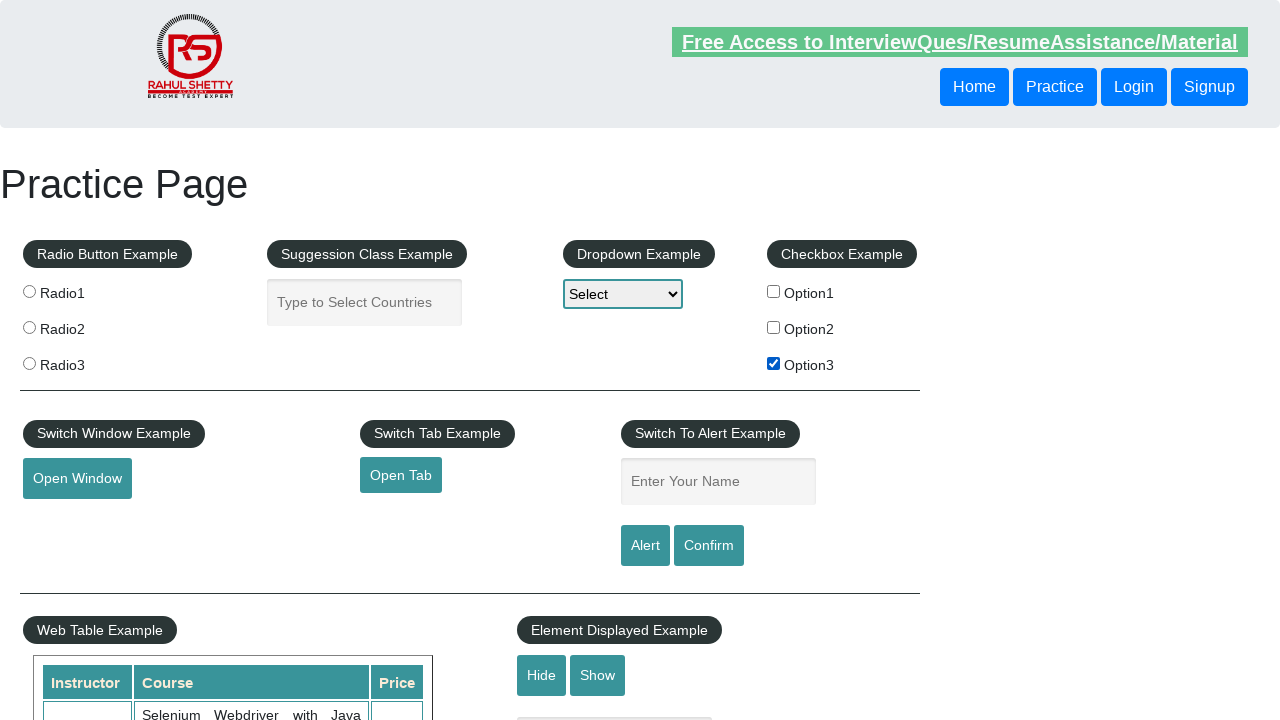

Clicked checkbox 3 to deselect at (774, 363) on input#checkBoxOption3
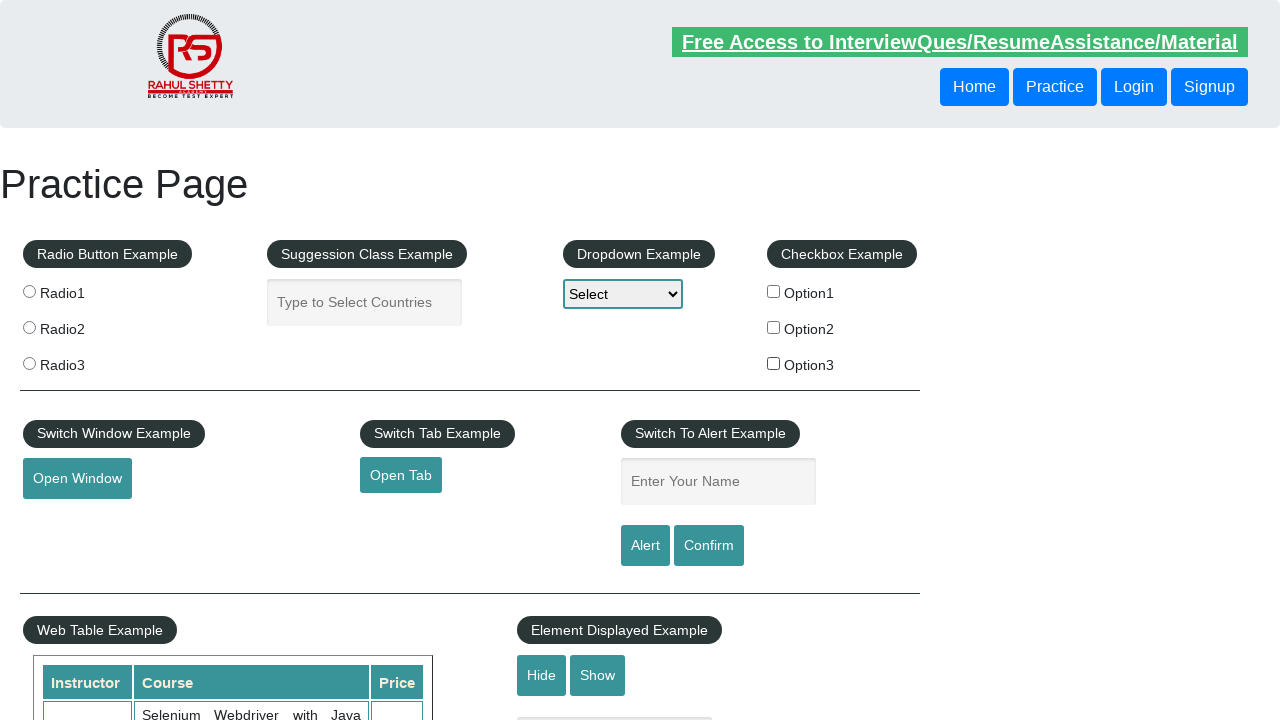

Verified checkbox 3 is unchecked
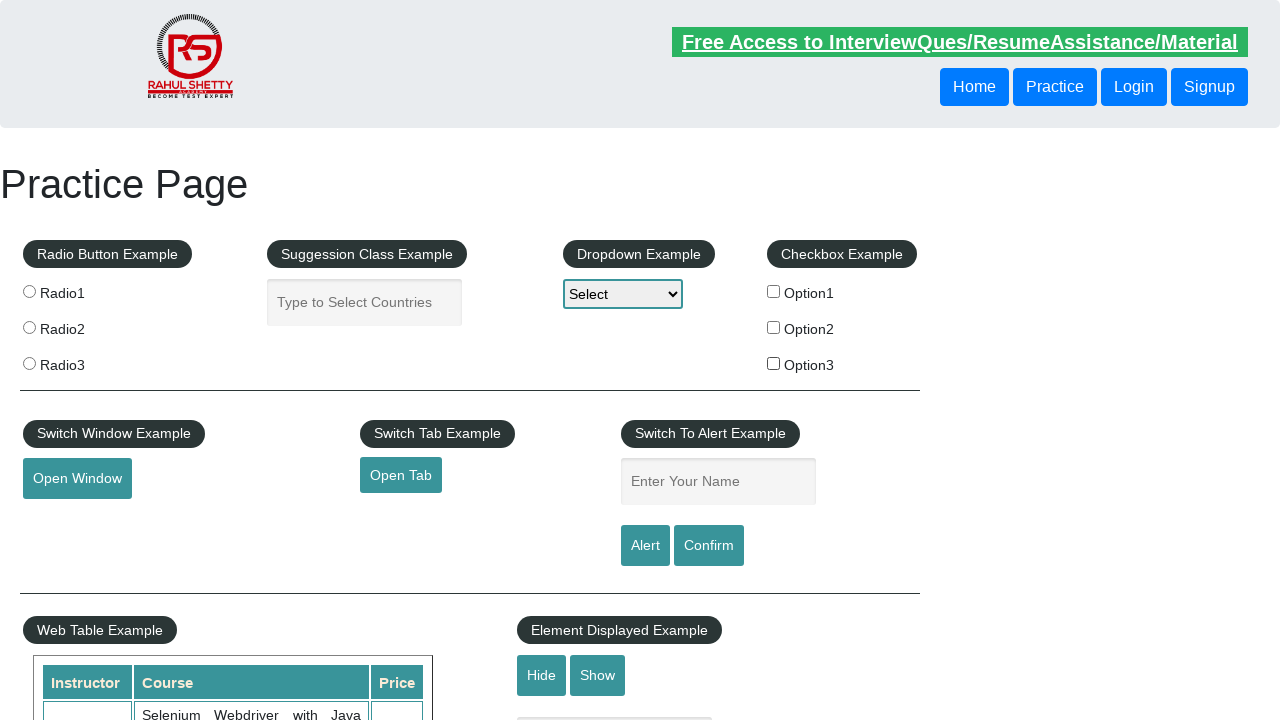

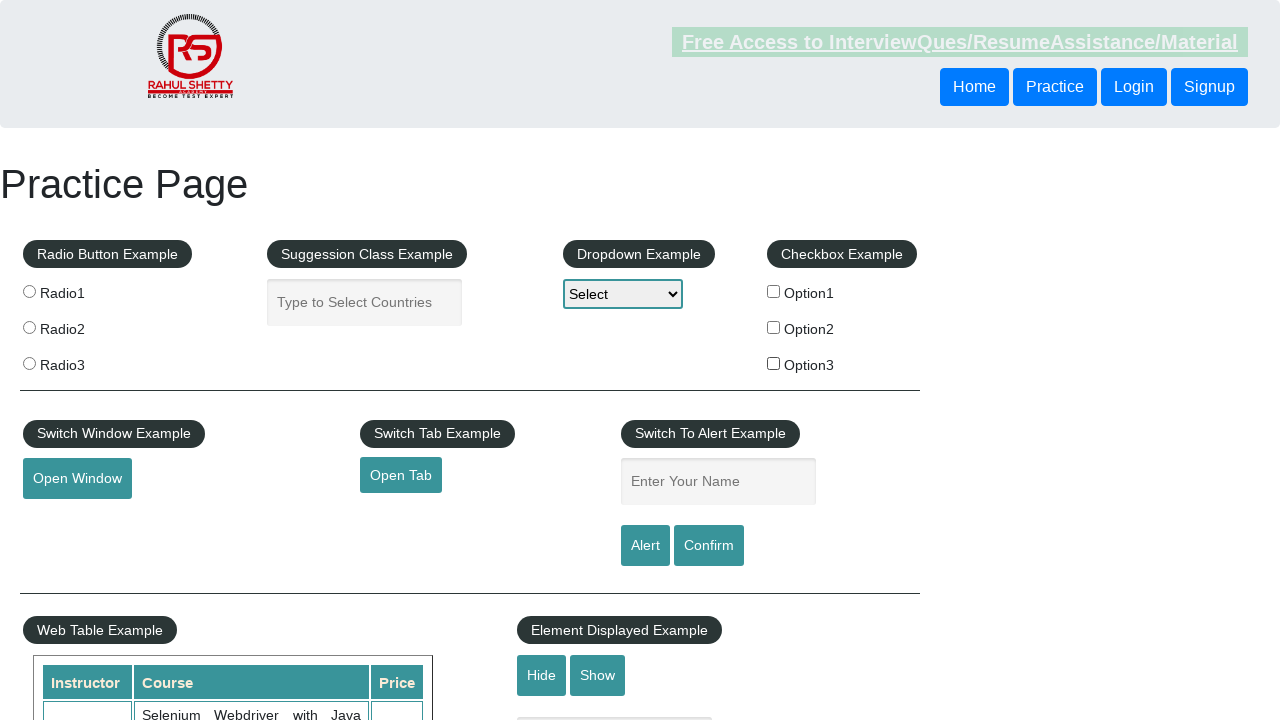